Tests JavaScript alert handling by clicking a button that triggers an alert and then accepting the alert dialog

Starting URL: https://omayo.blogspot.com

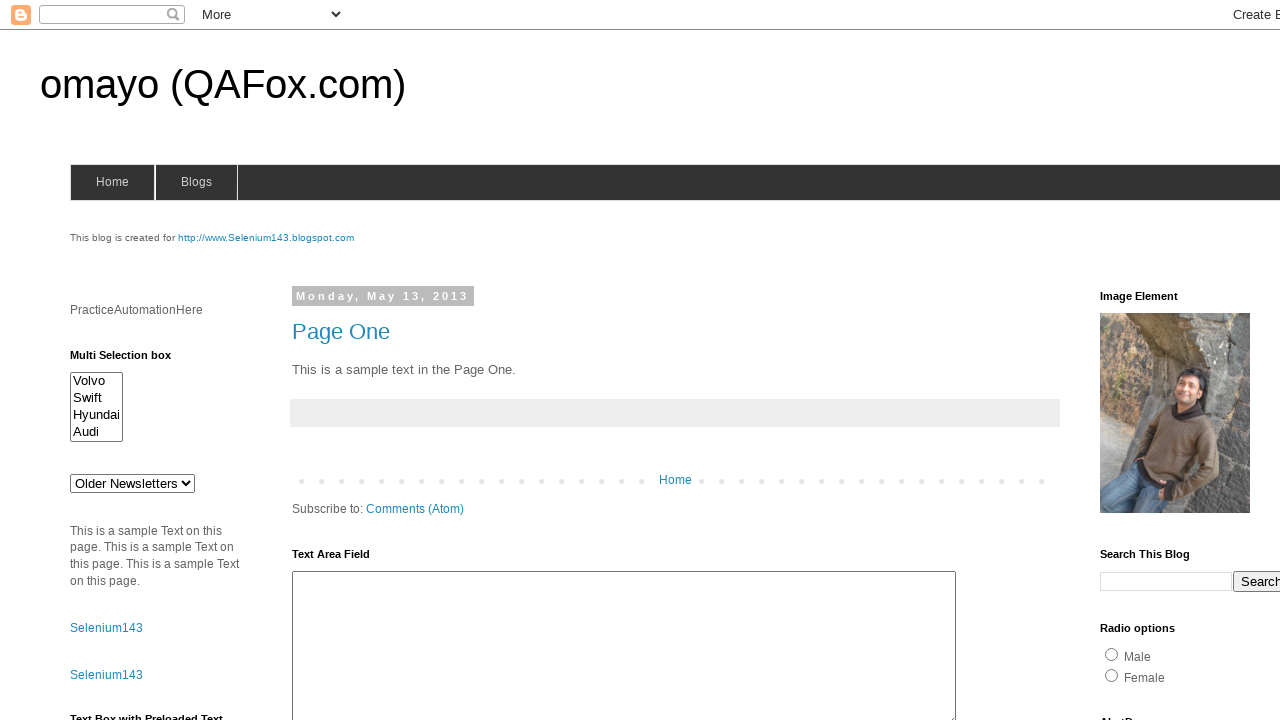

Set up dialog handler to accept alerts
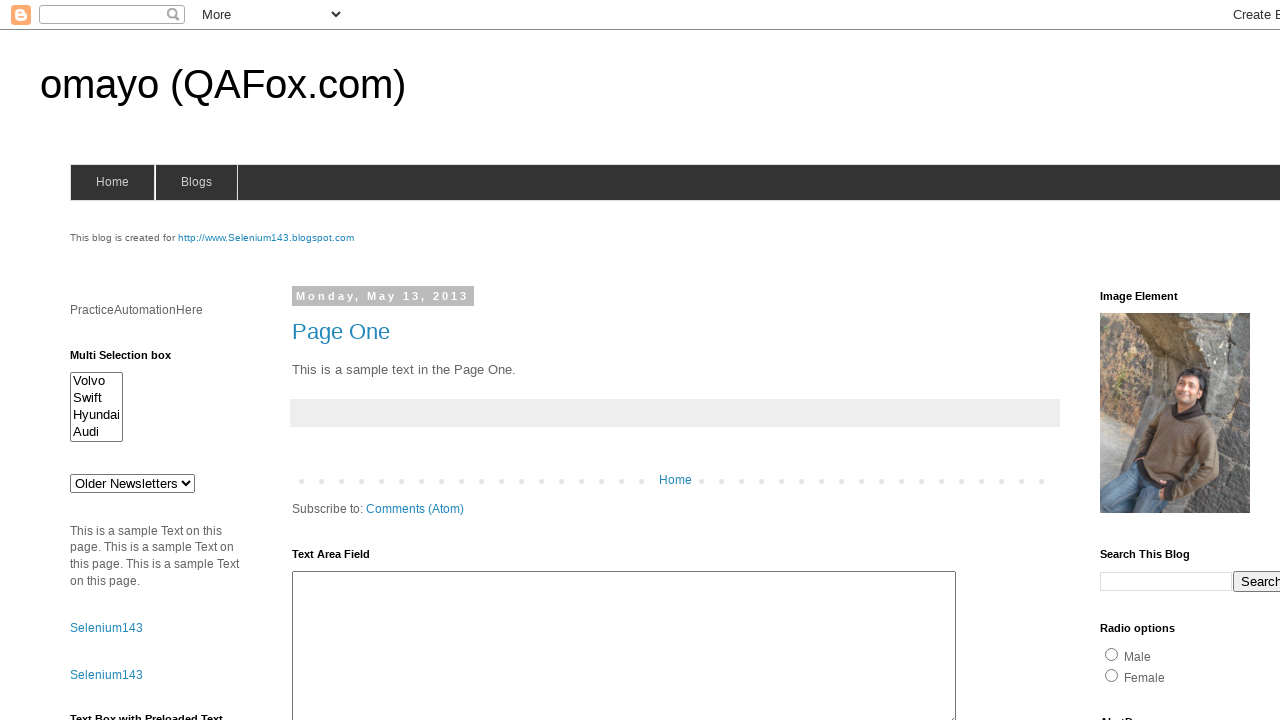

Clicked alert button to trigger JavaScript alert at (1154, 361) on input#alert1
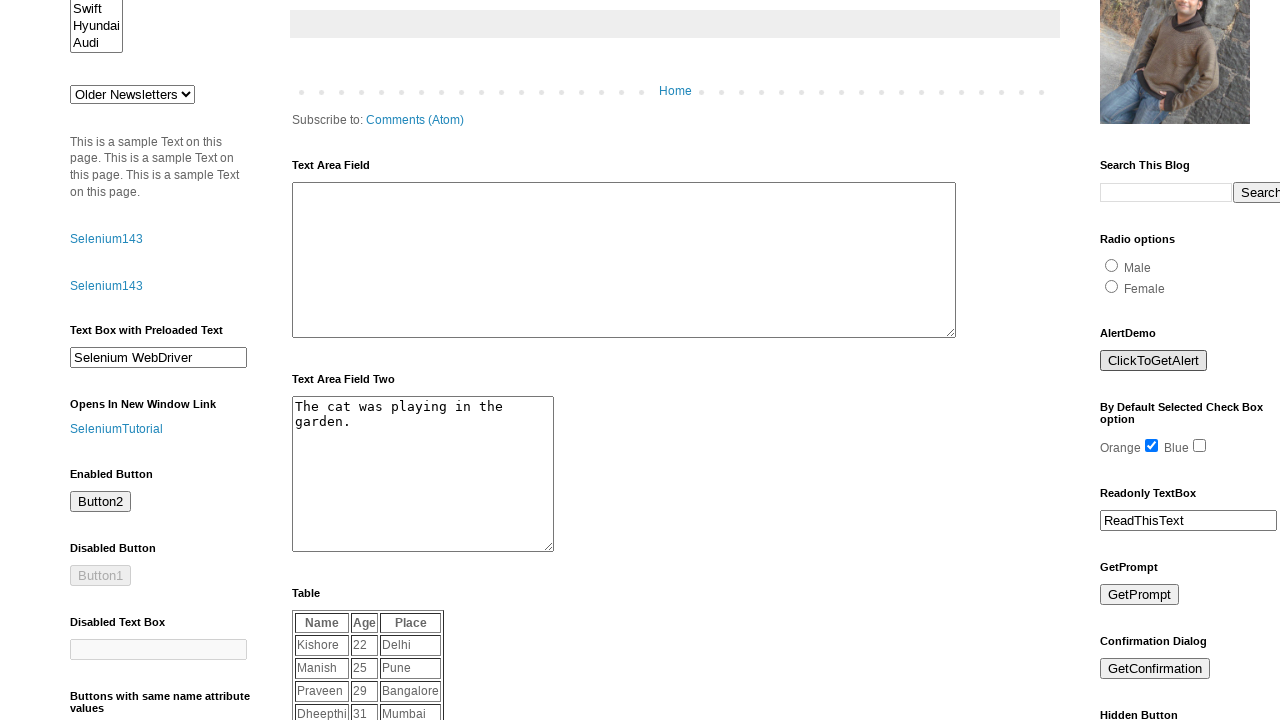

Waited for alert dialog handling to complete
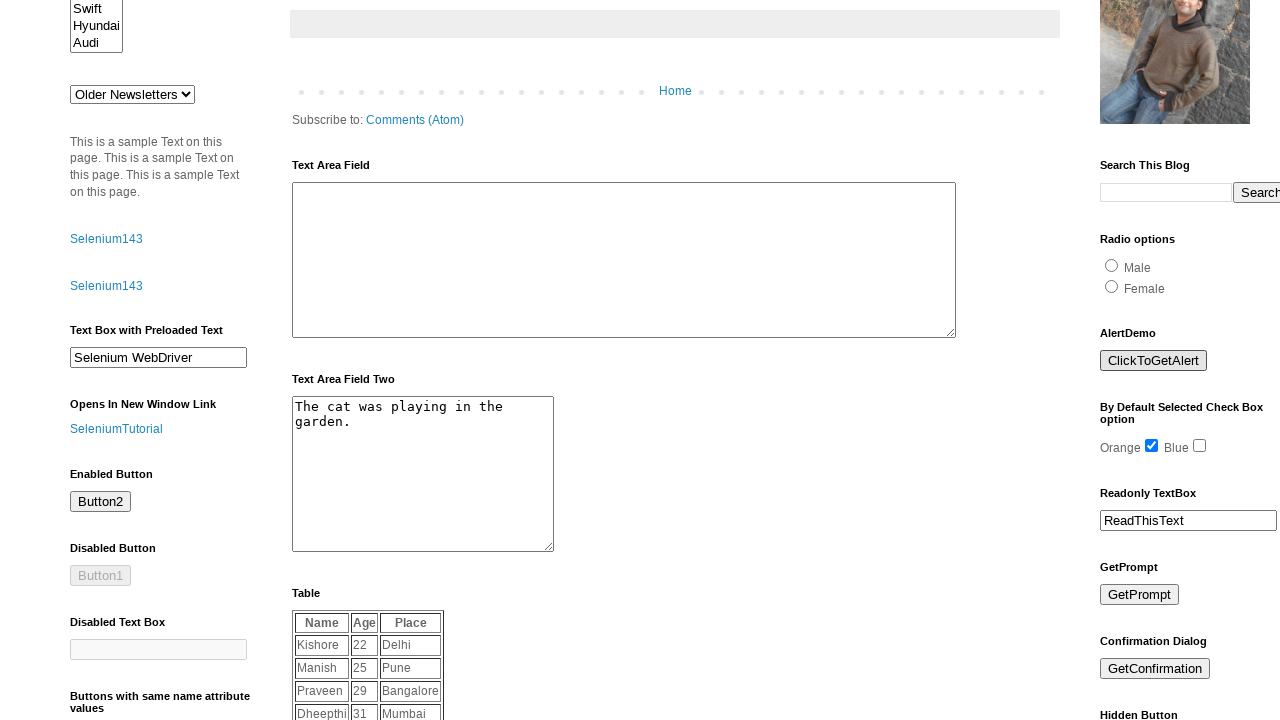

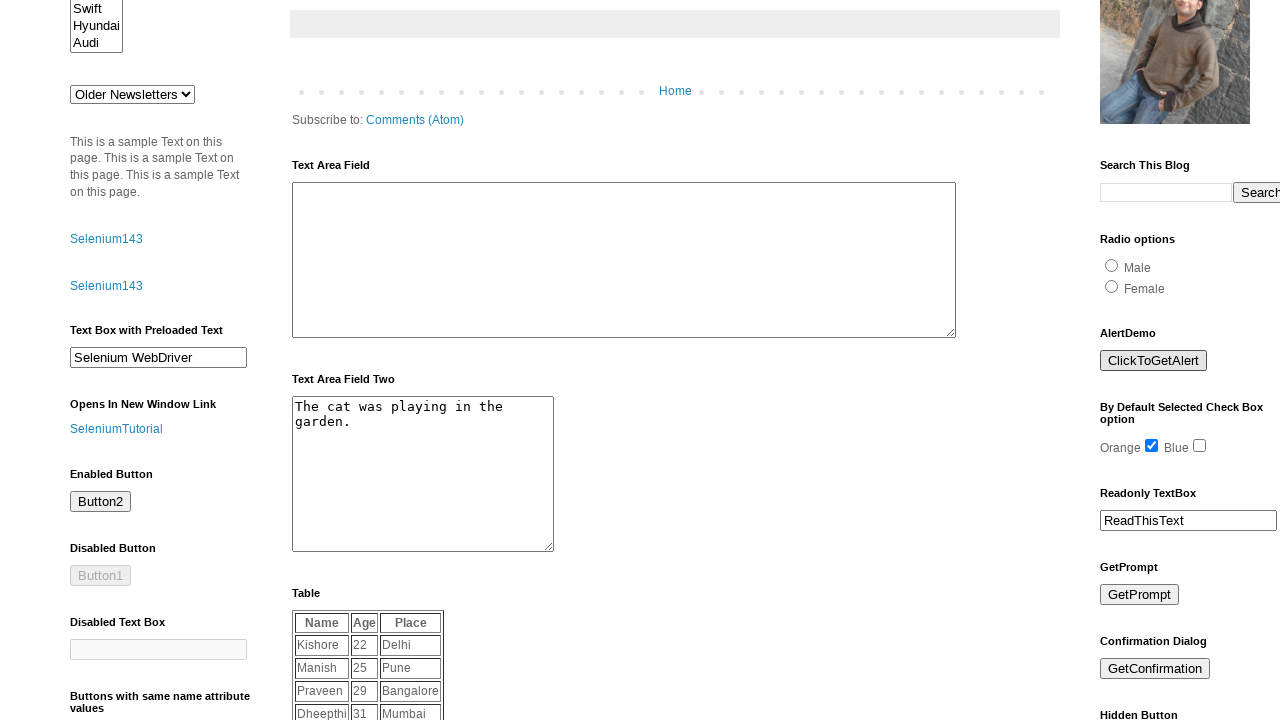